Tests the add/remove elements functionality by clicking Add Element button, verifying Delete button appears, then clicking Delete to remove it

Starting URL: https://the-internet.herokuapp.com/add_remove_elements/

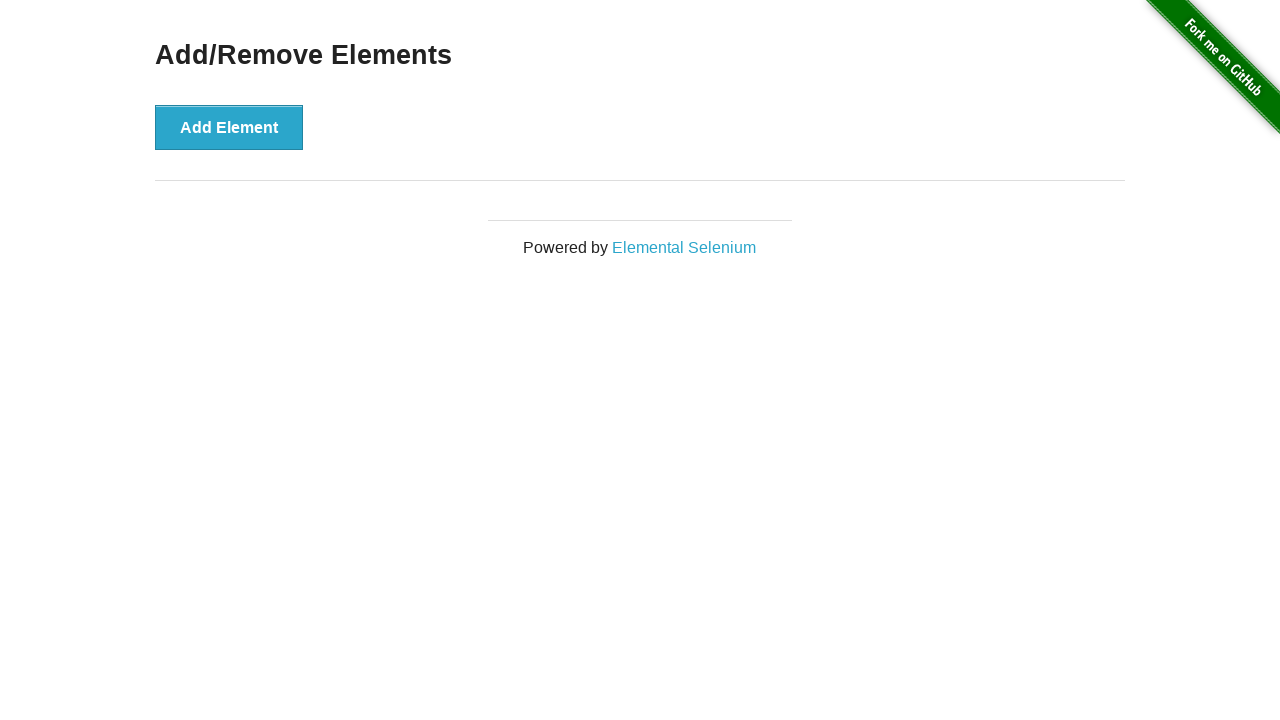

Clicked Add Element button at (229, 127) on text='Add Element'
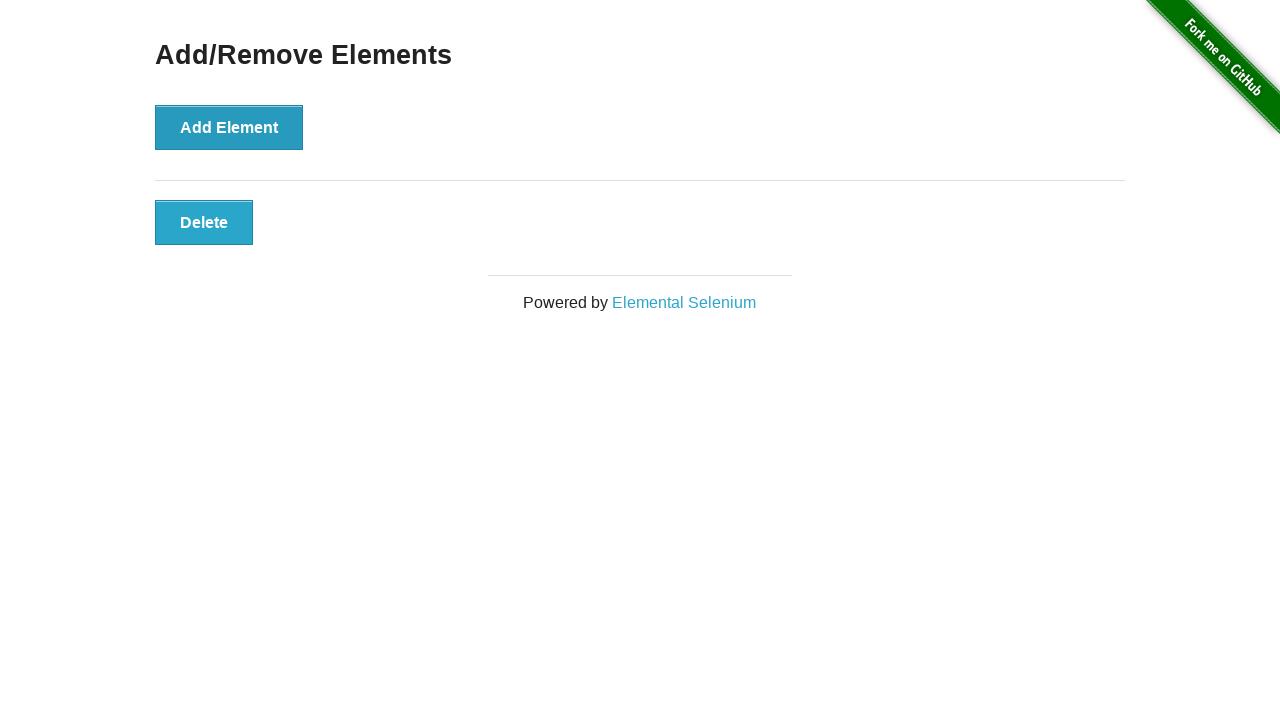

Delete button appeared after adding element
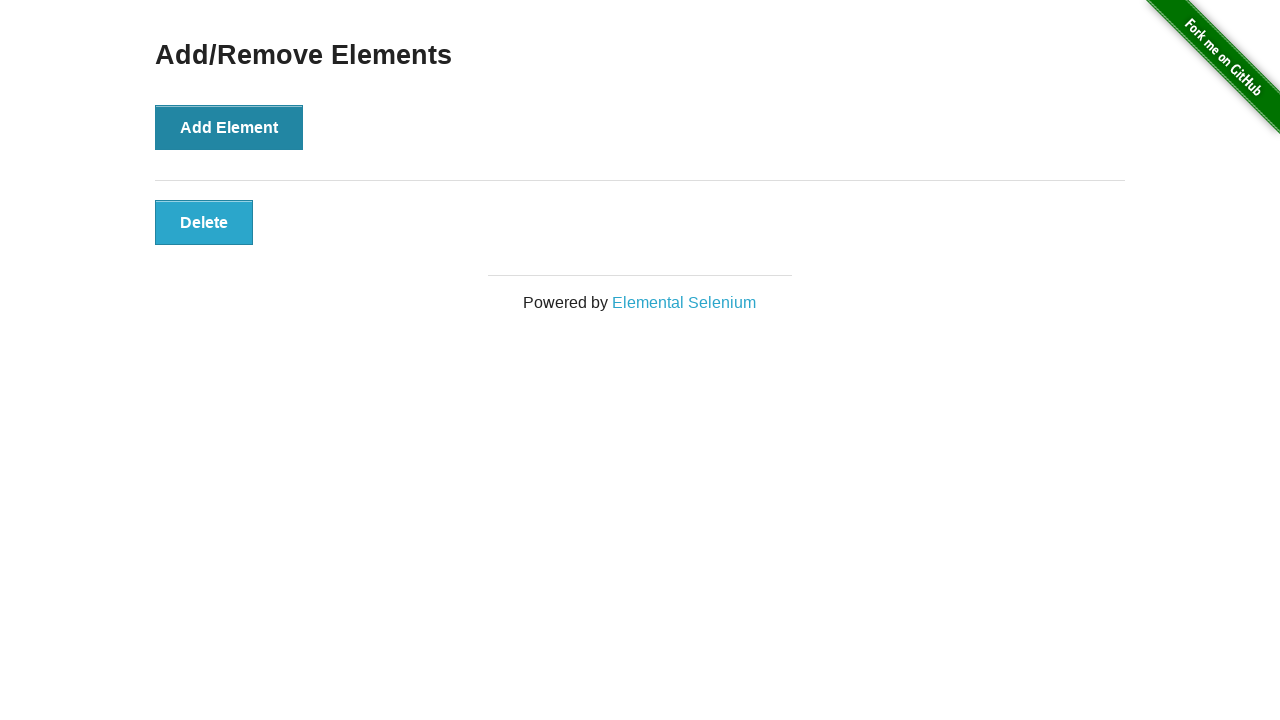

Clicked Delete button to remove element at (204, 222) on text='Delete'
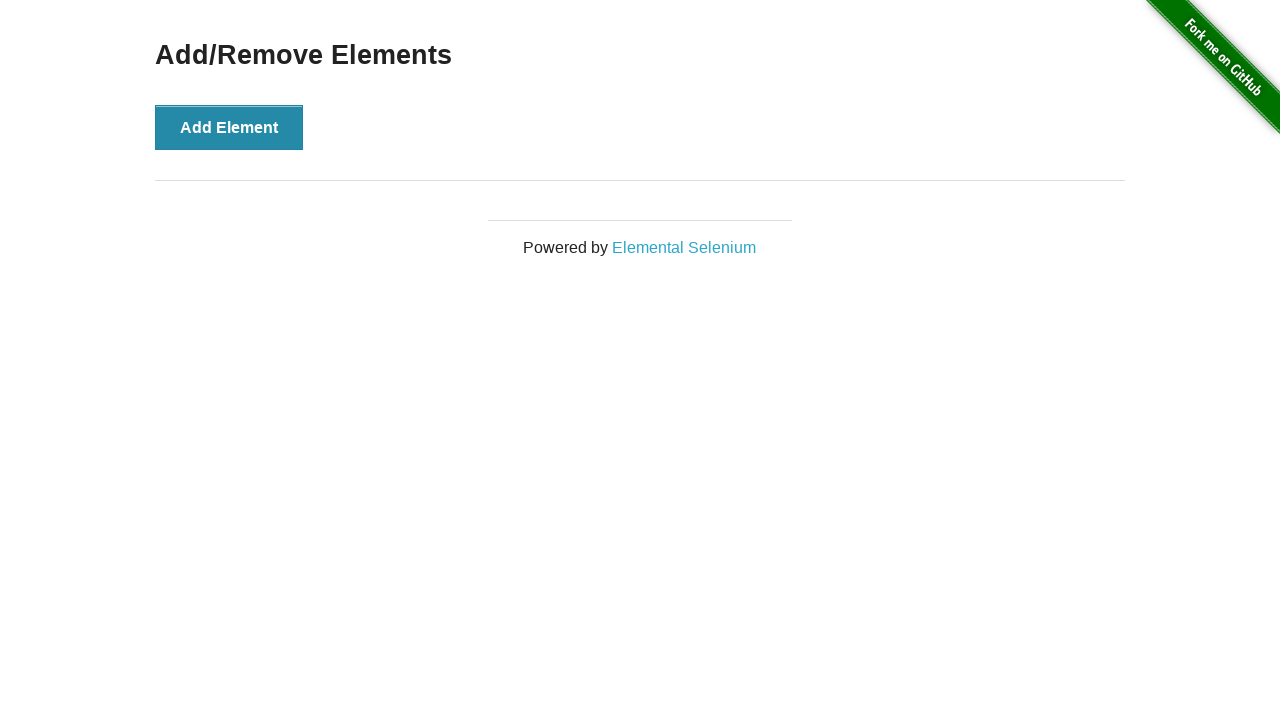

Verified Add/Remove Elements heading is still visible after deletion
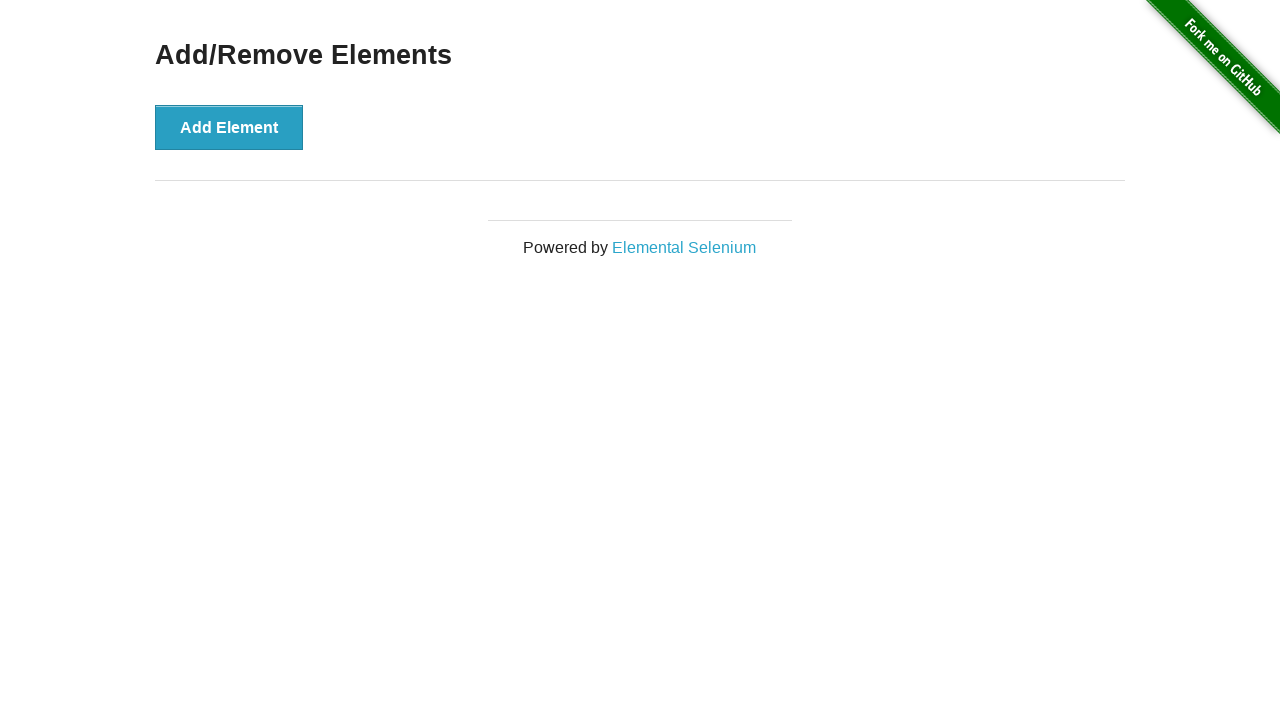

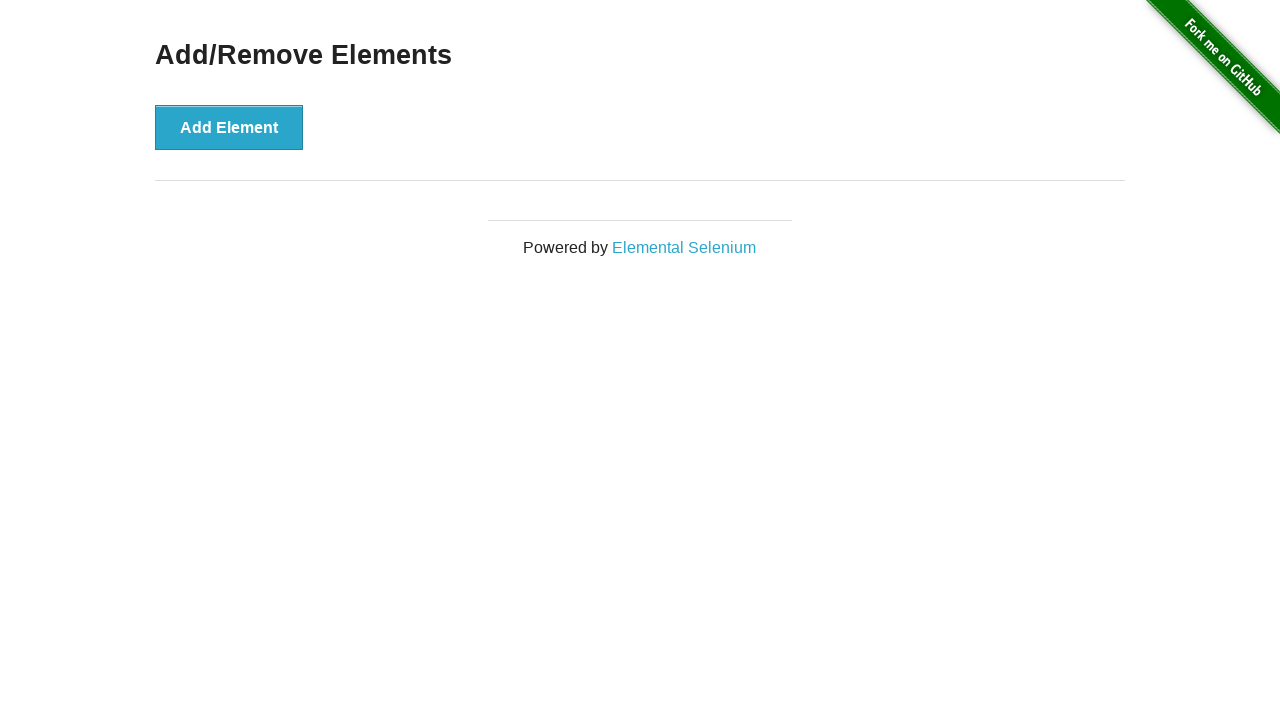